Fills out a simple form with personal information (first name, last name, city, country) and submits it

Starting URL: http://suninjuly.github.io/simple_form_find_task.html

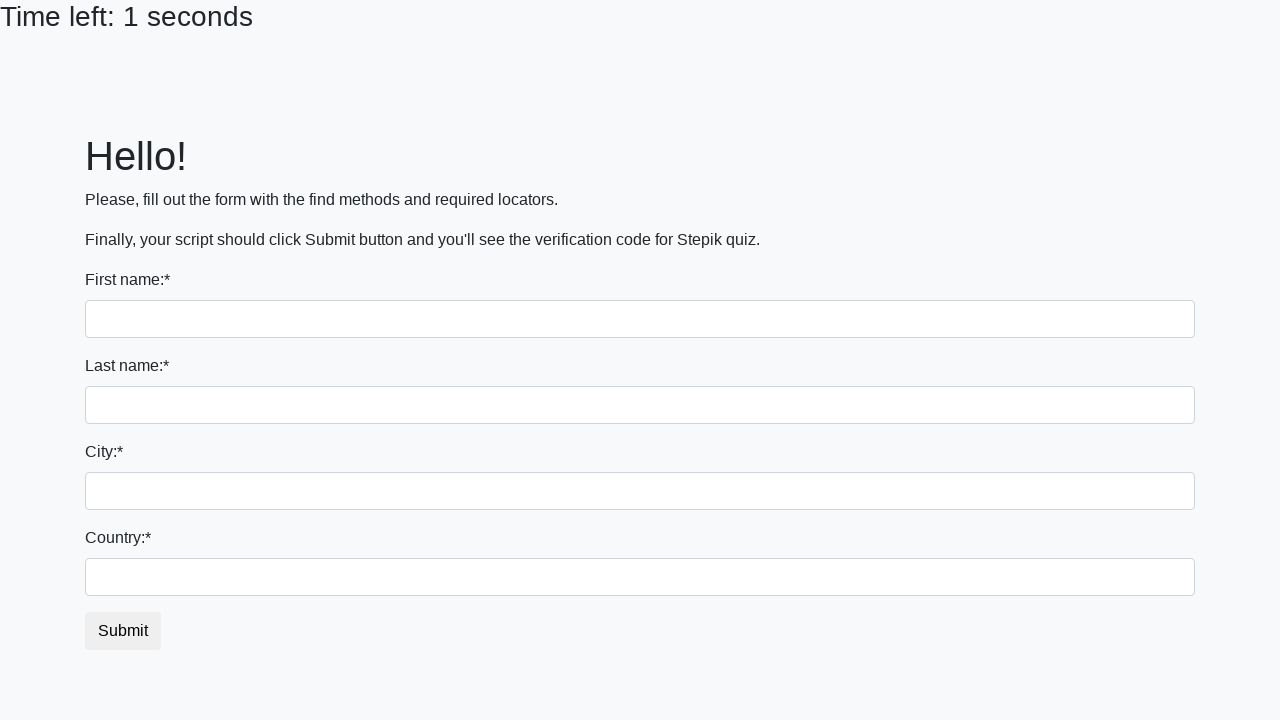

Filled first name field with 'Vladosik' on input
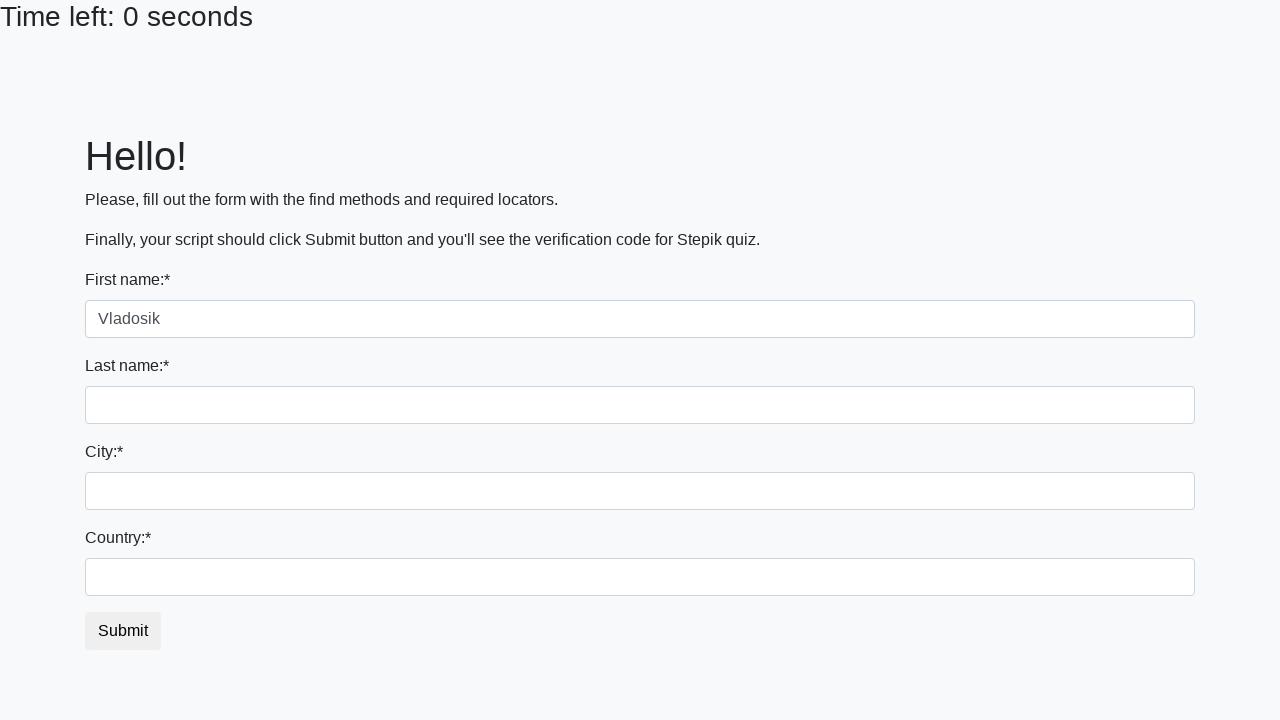

Filled last name field with 'Medyuk' on input[name='last_name']
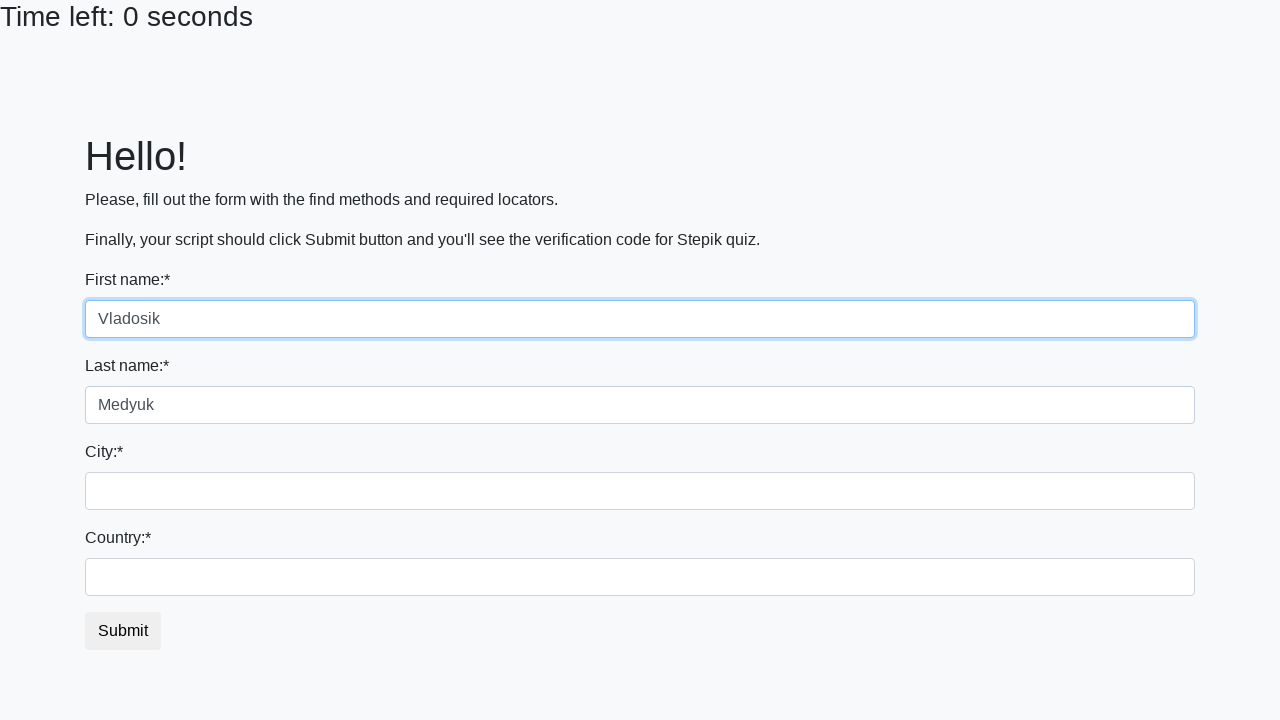

Filled city field with 'Minsk' on .city
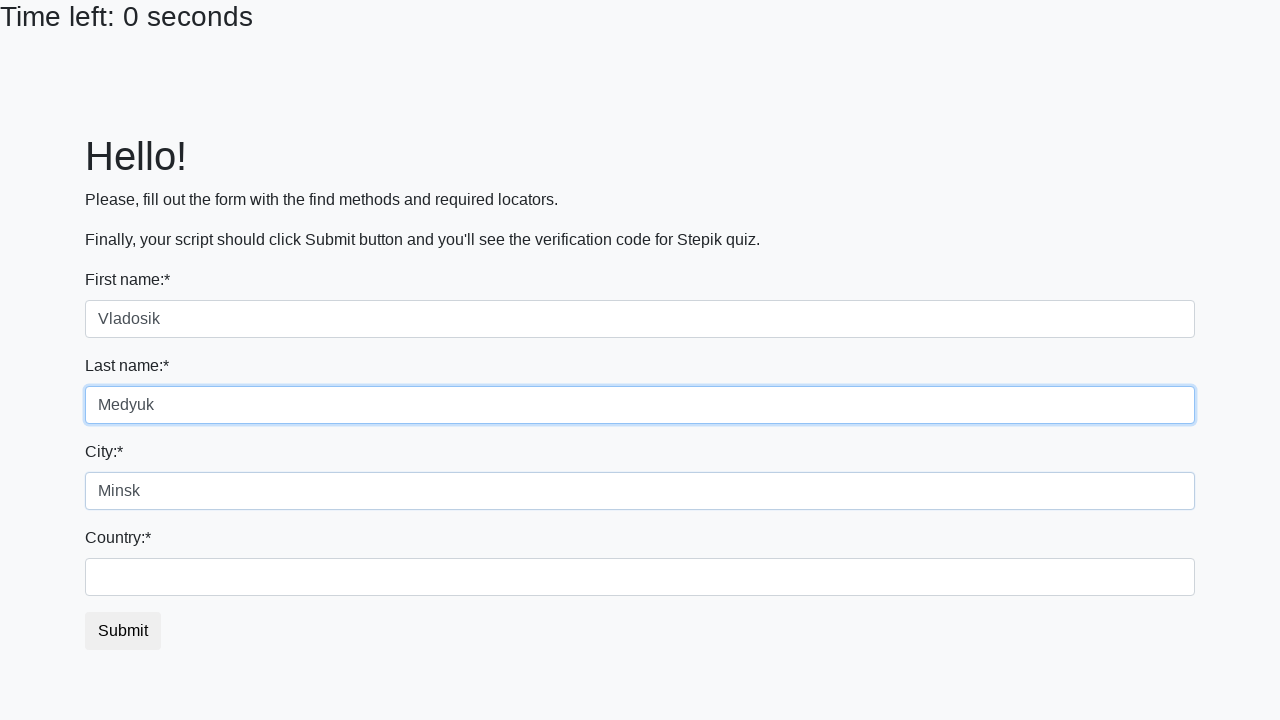

Filled country field with 'Belarus' on #country
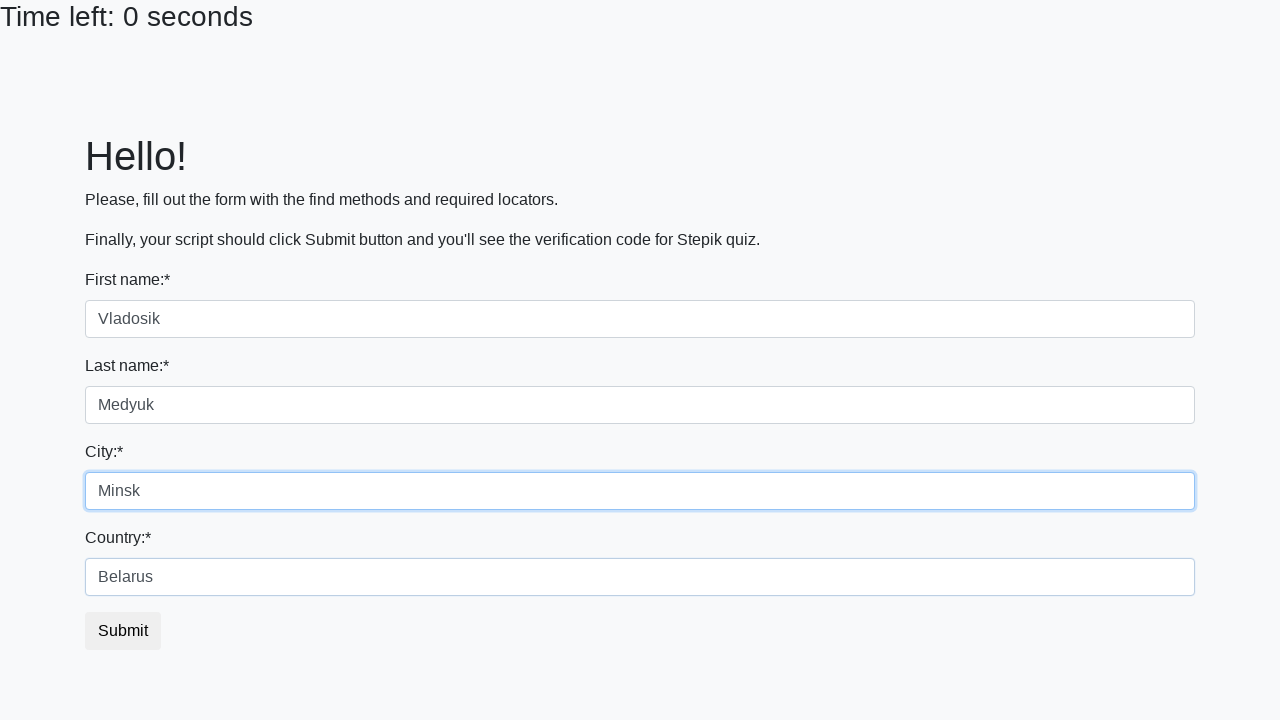

Clicked submit button to submit the form at (123, 631) on #submit_button
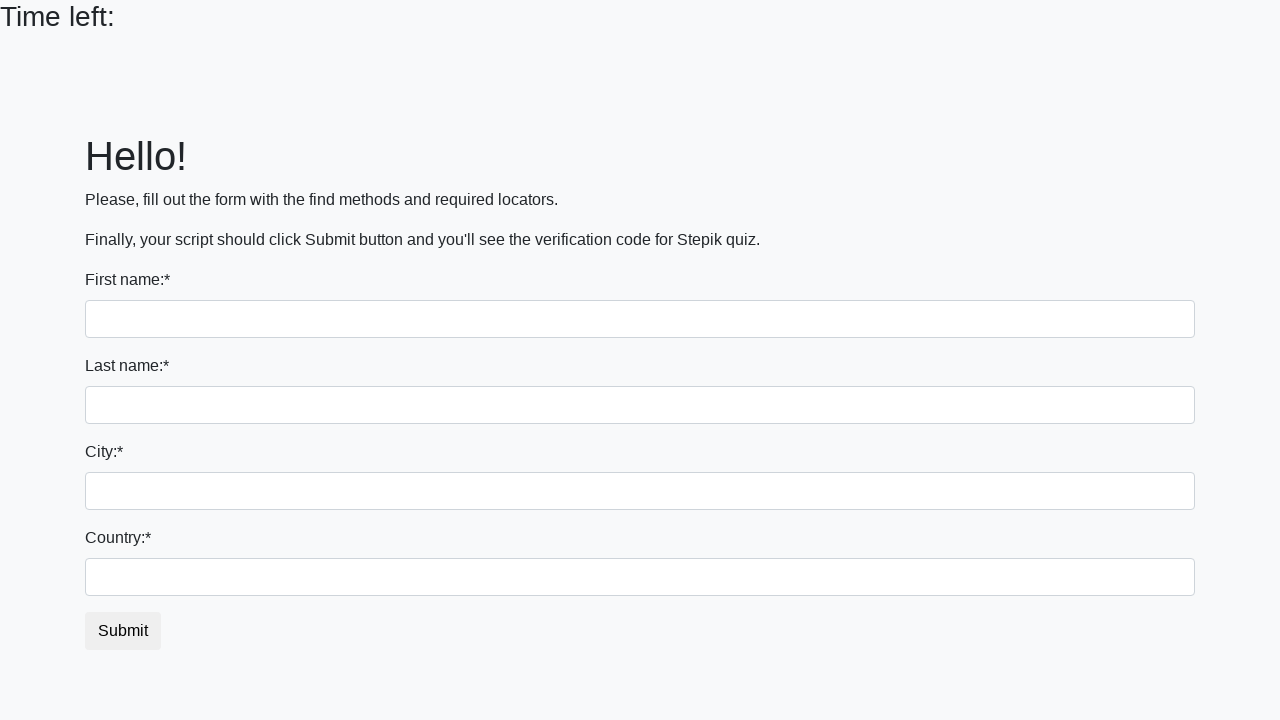

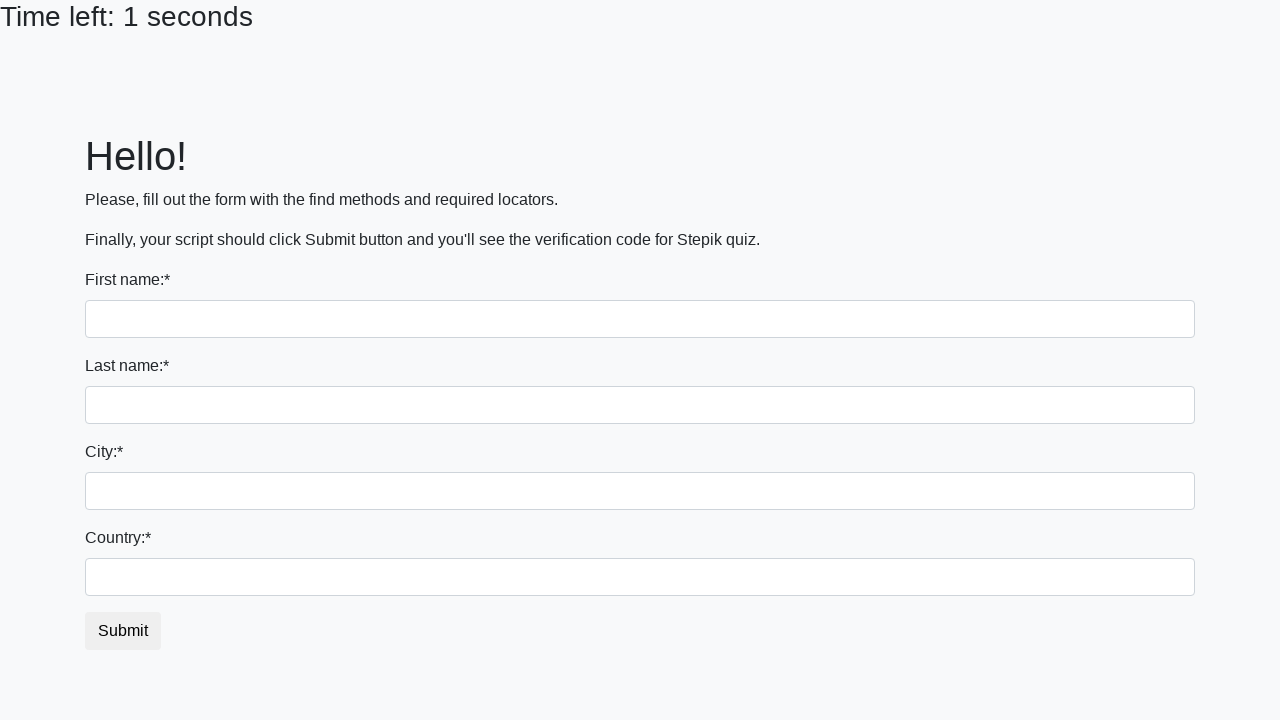